Navigates to the Selenium test inputs page and checks if the email input element is displayed

Starting URL: https://www.selenium.dev/selenium/web/inputs.html

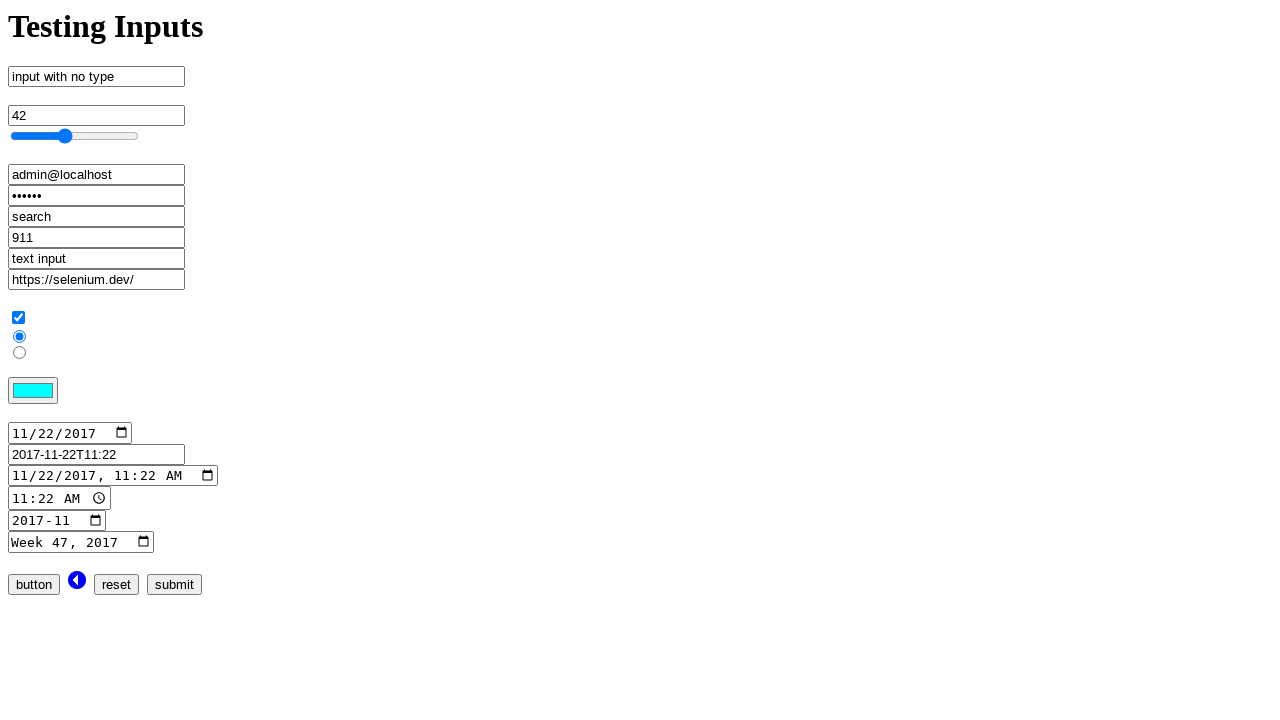

Located email input element by name attribute
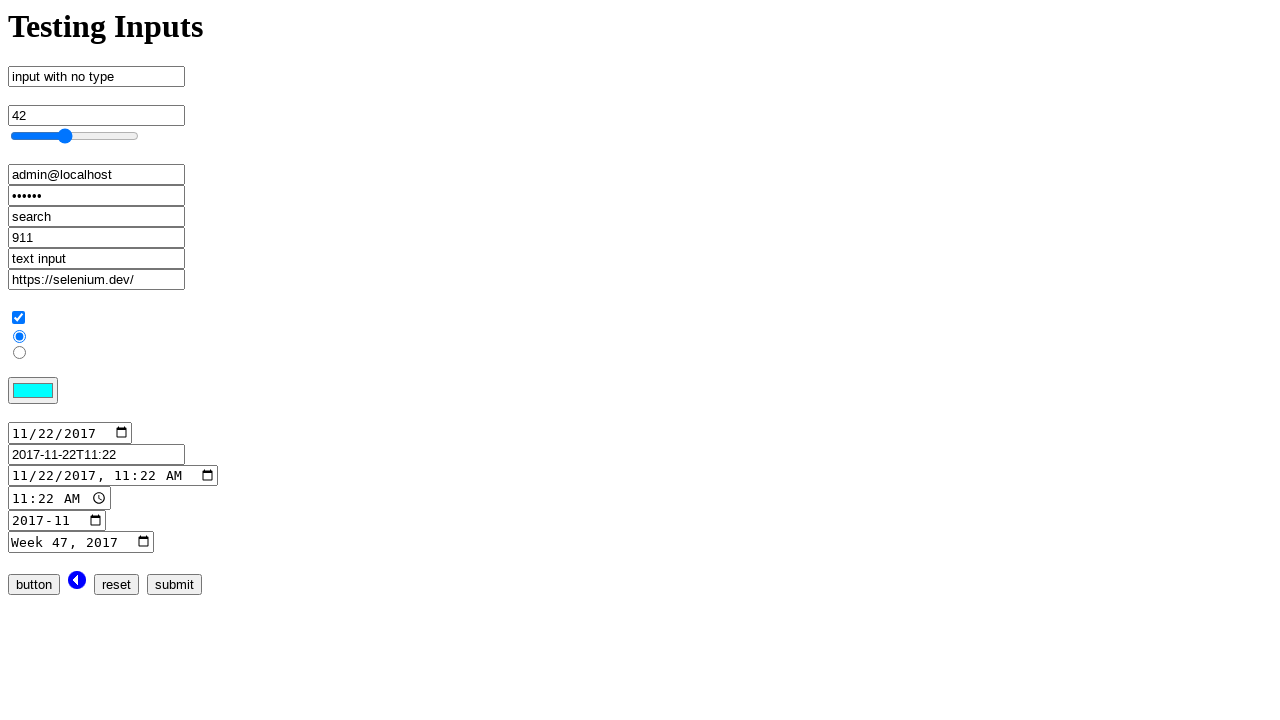

Email input element is visible
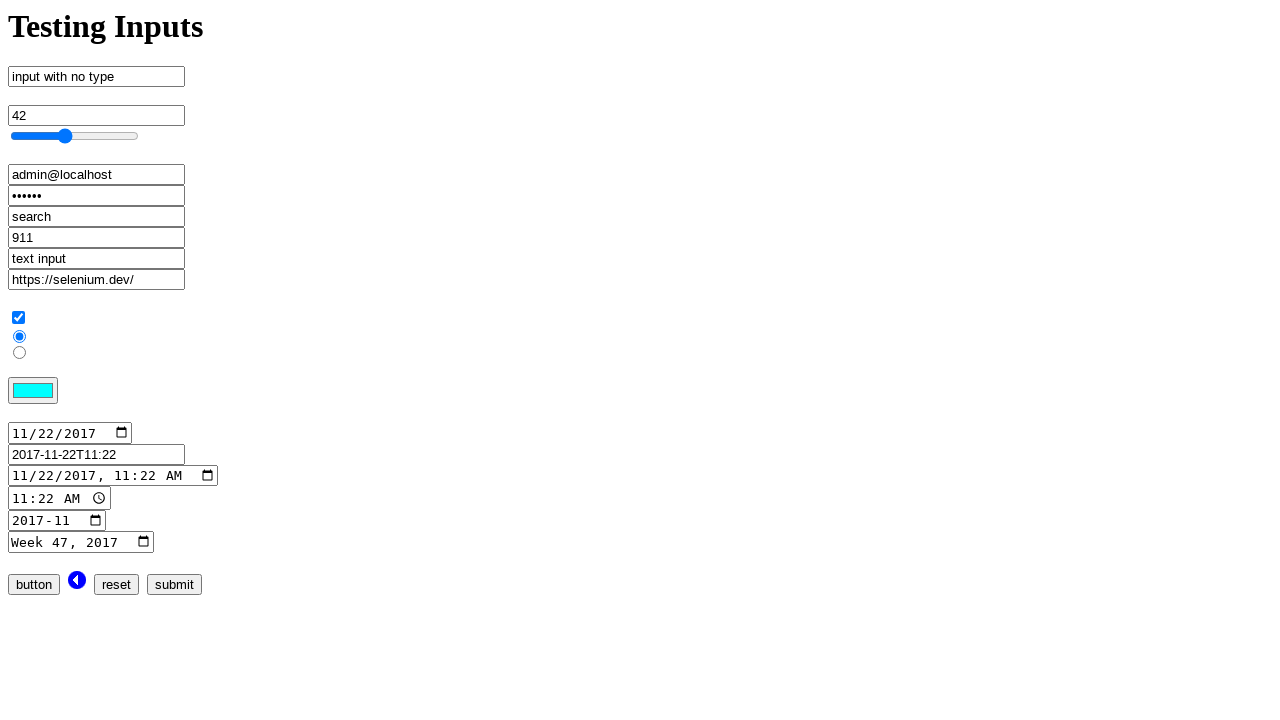

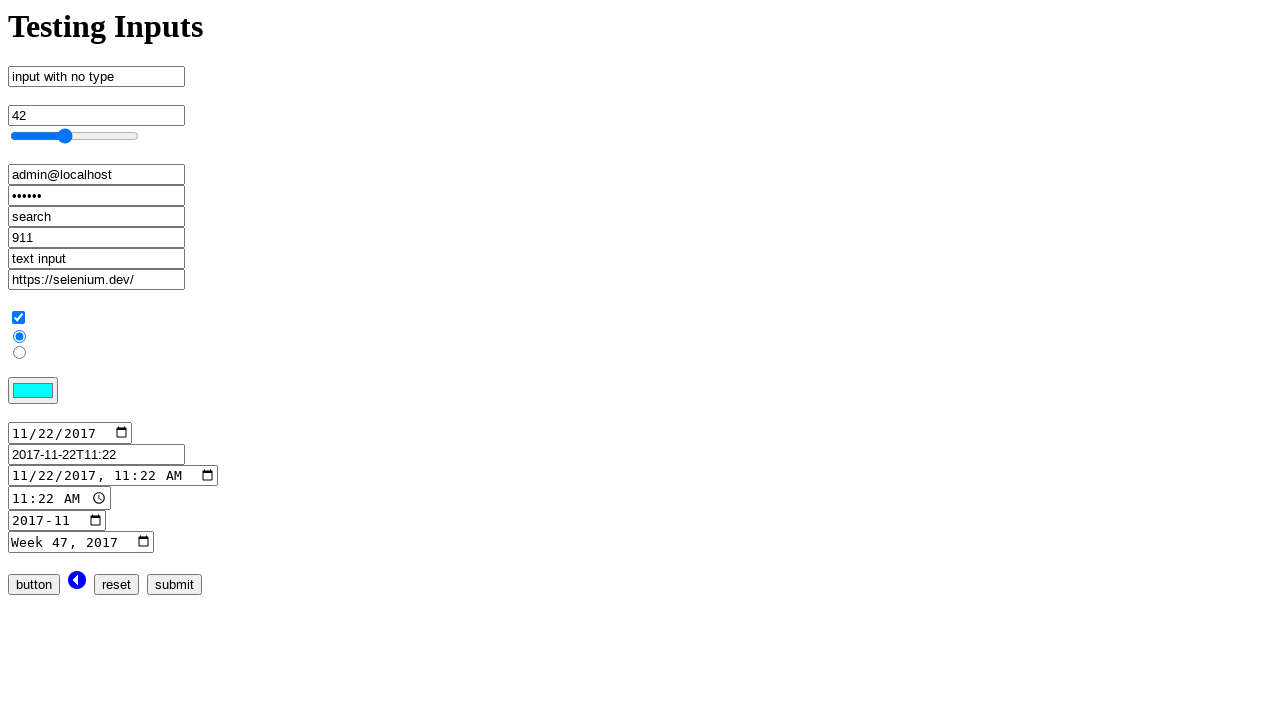